Tests navigation and window handling by clicking on the OrangeHRM company link which opens a new window, then switches between the parent and child windows to verify navigation works correctly.

Starting URL: https://opensource-demo.orangehrmlive.com/web/index.php/auth/login

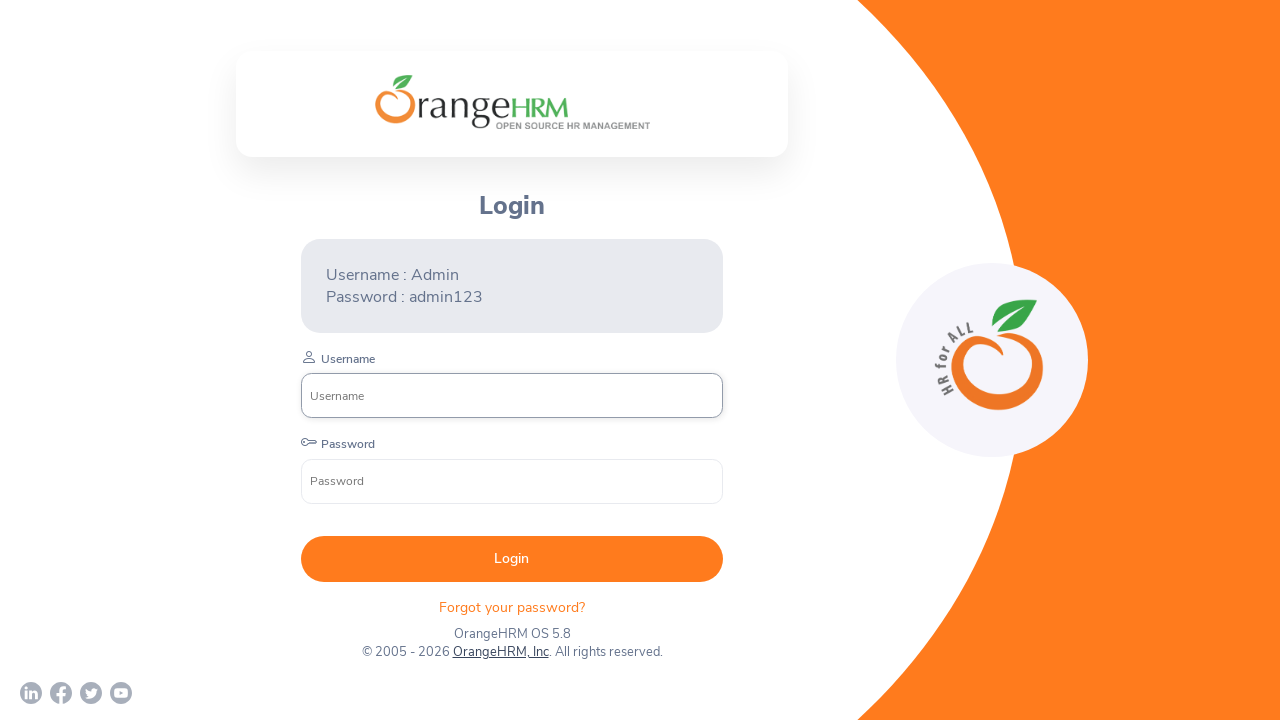

Clicked on OrangeHRM, Inc link to open new window at (500, 652) on xpath=//a[normalize-space()='OrangeHRM, Inc']
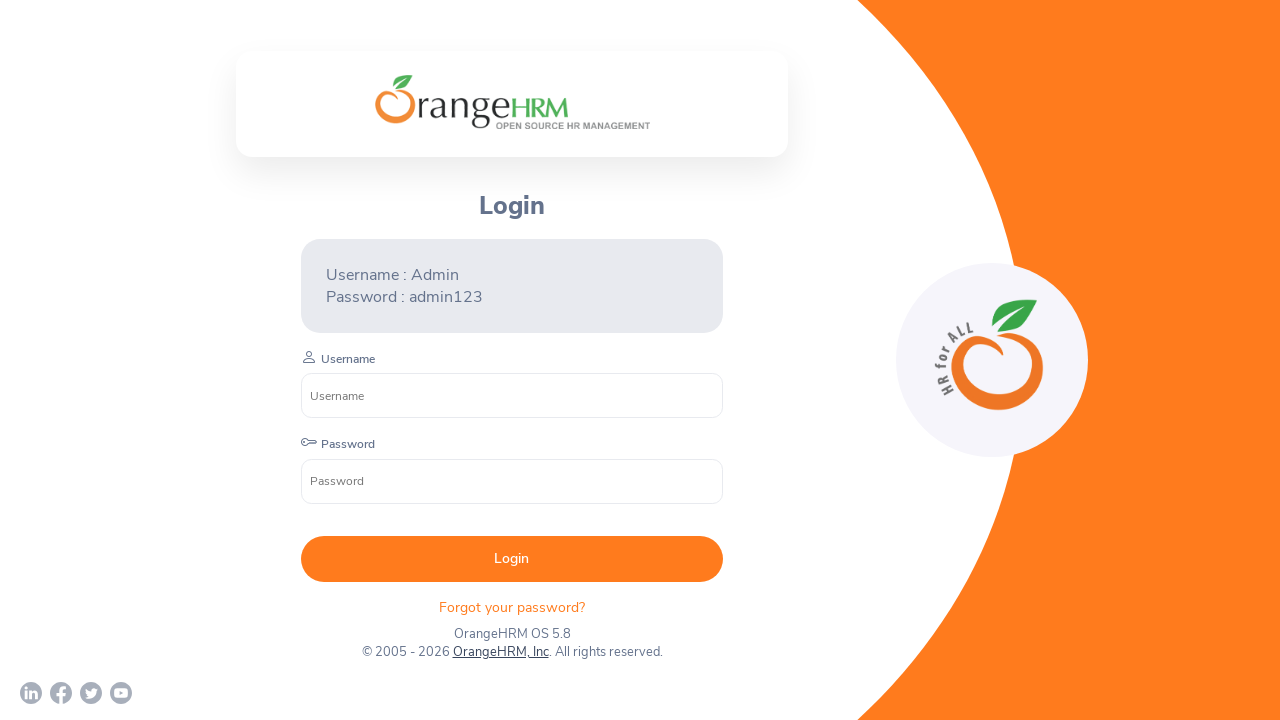

New page object obtained from context
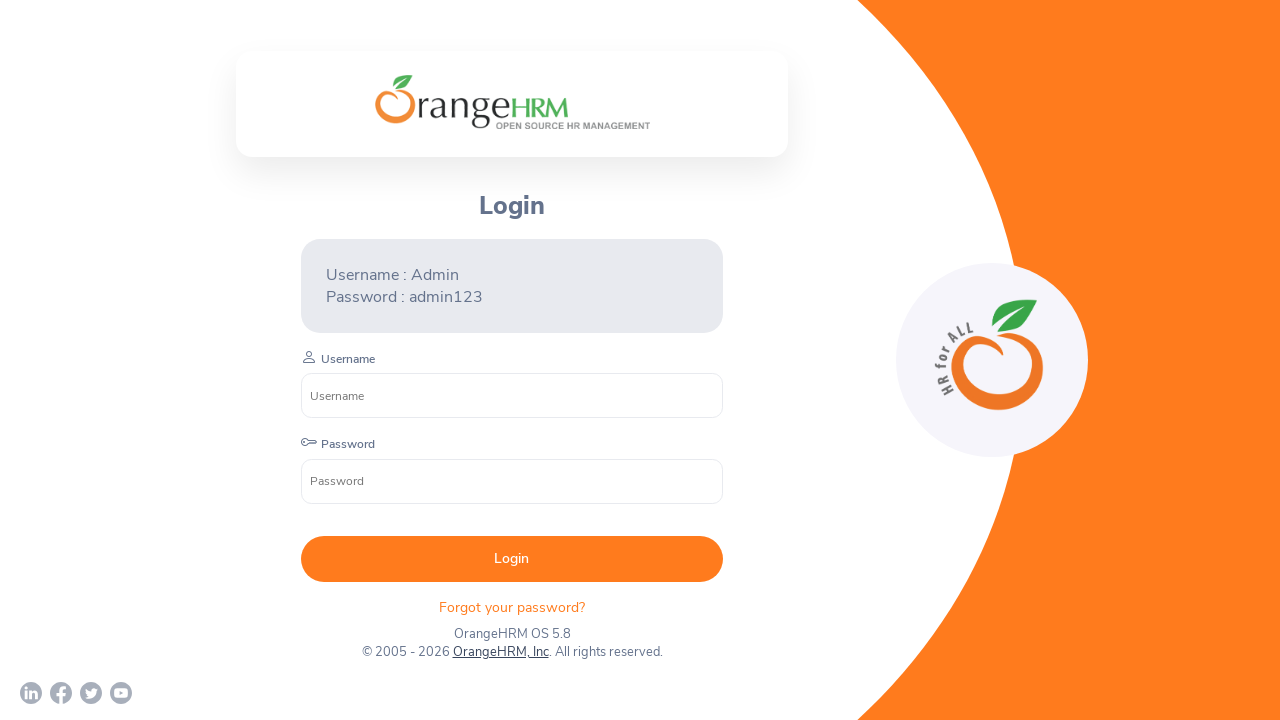

New page loaded successfully
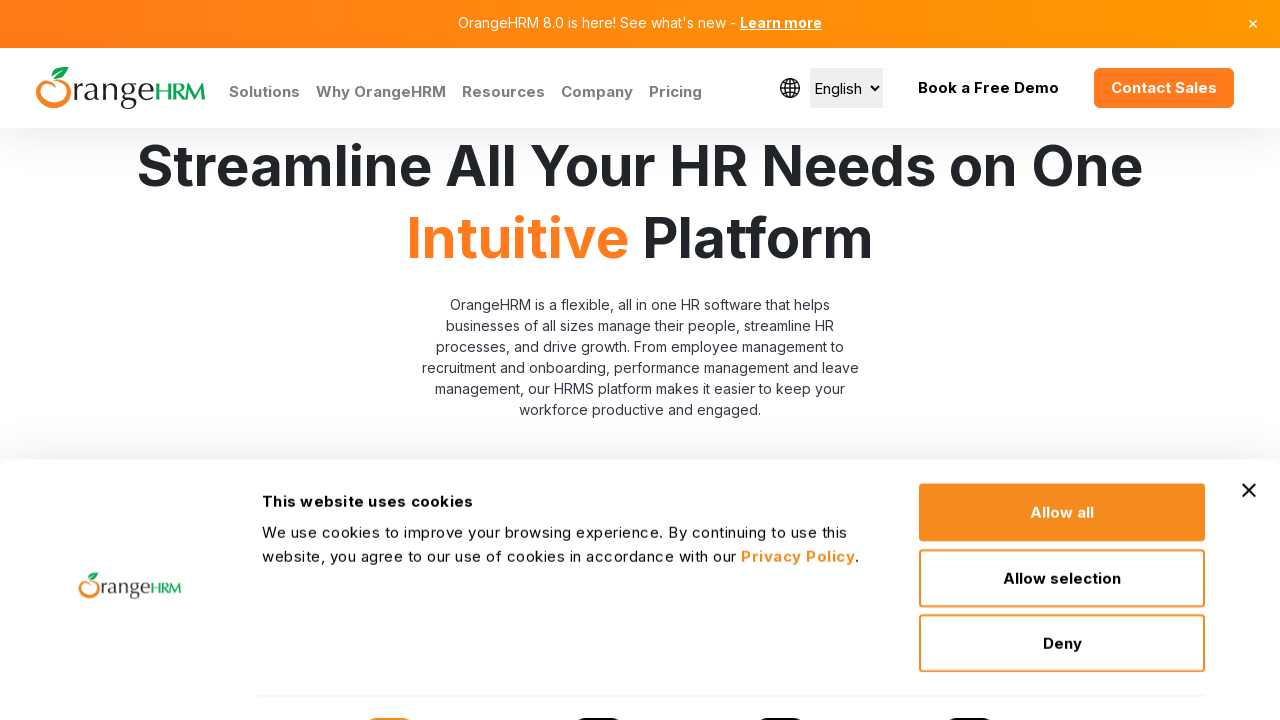

Original page title retrieved: OrangeHRM
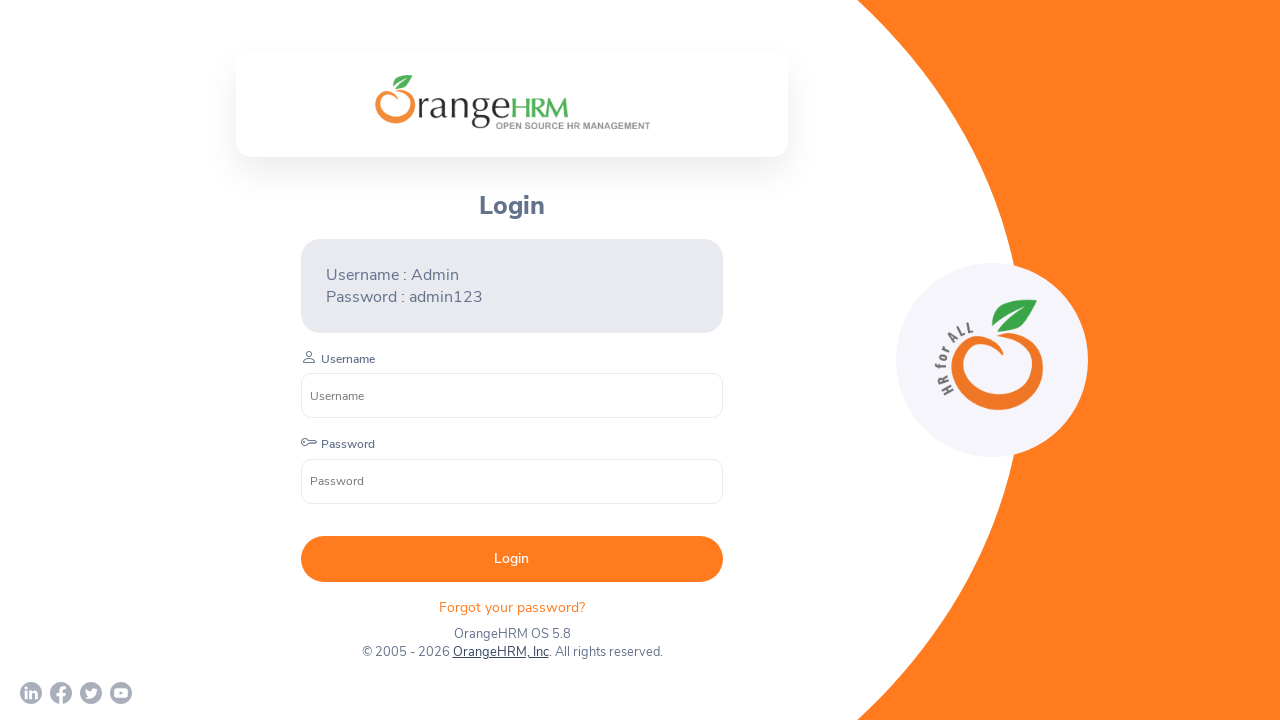

New window title retrieved: Human Resources Management Software | HRMS | OrangeHRM
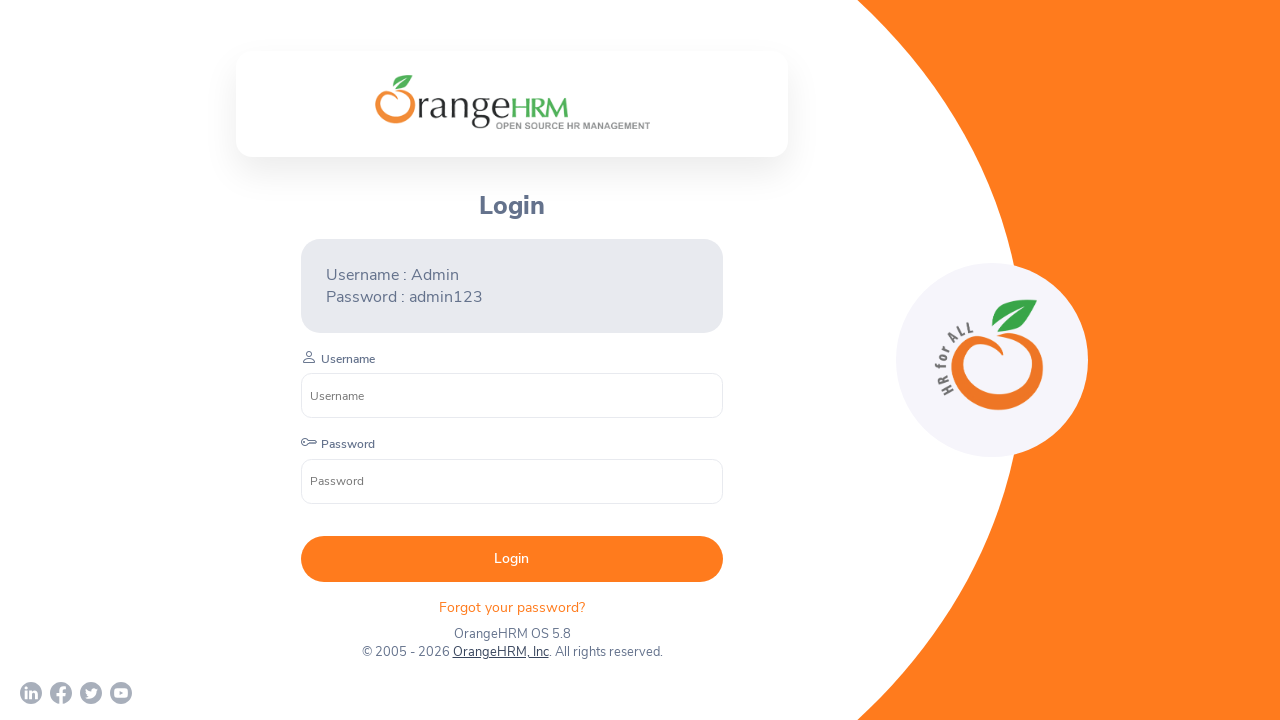

Switched back to original page
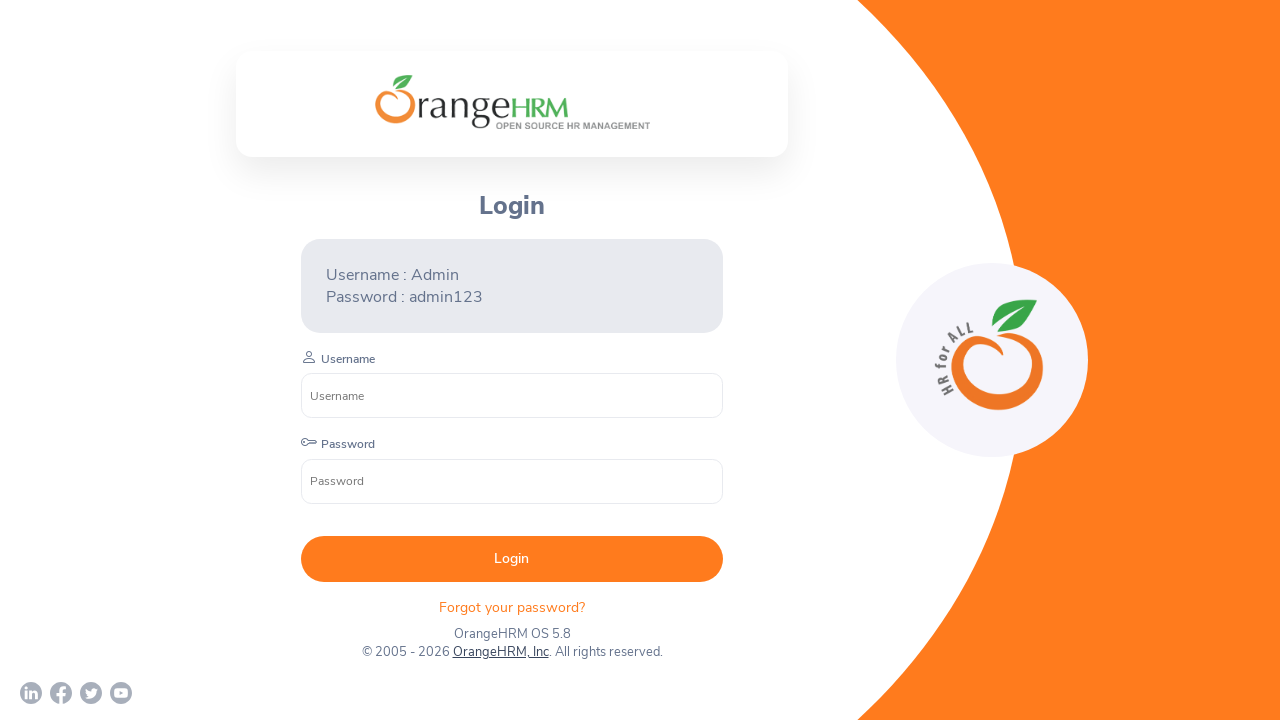

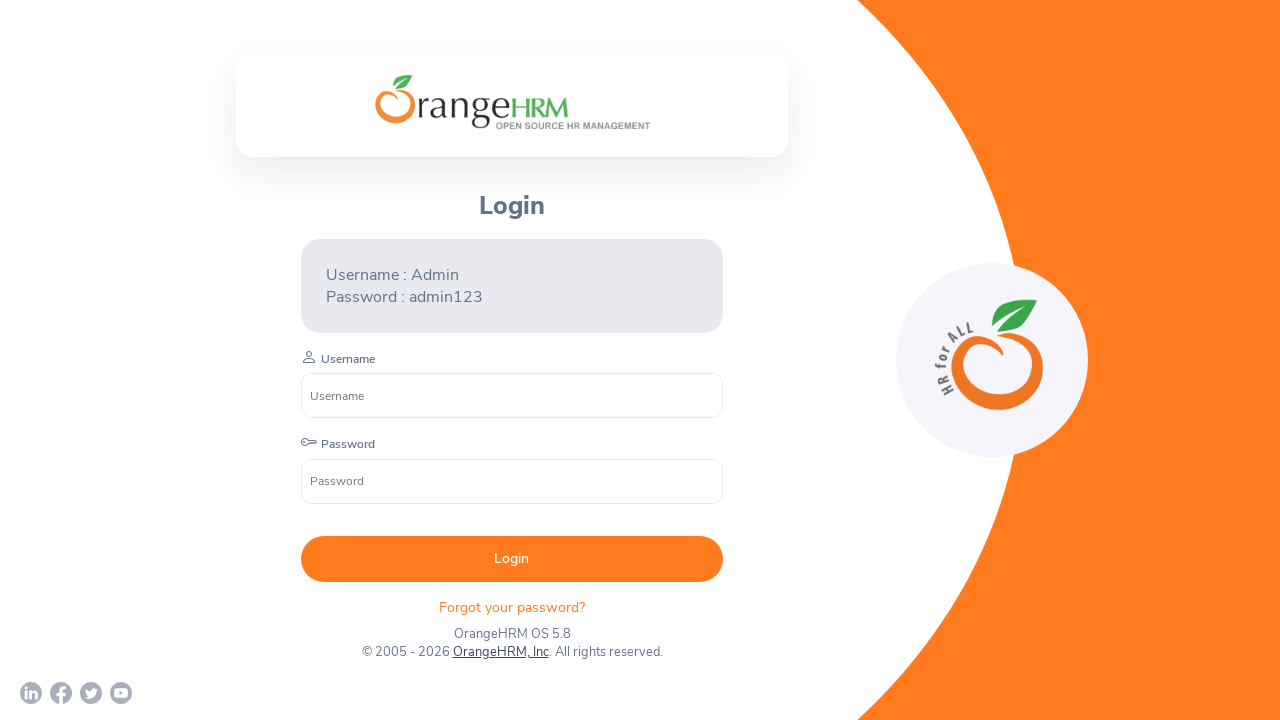